Tests JavaScript alert handling by clicking a button that triggers a JS alert and then accepting it

Starting URL: https://the-internet.herokuapp.com/javascript_alerts

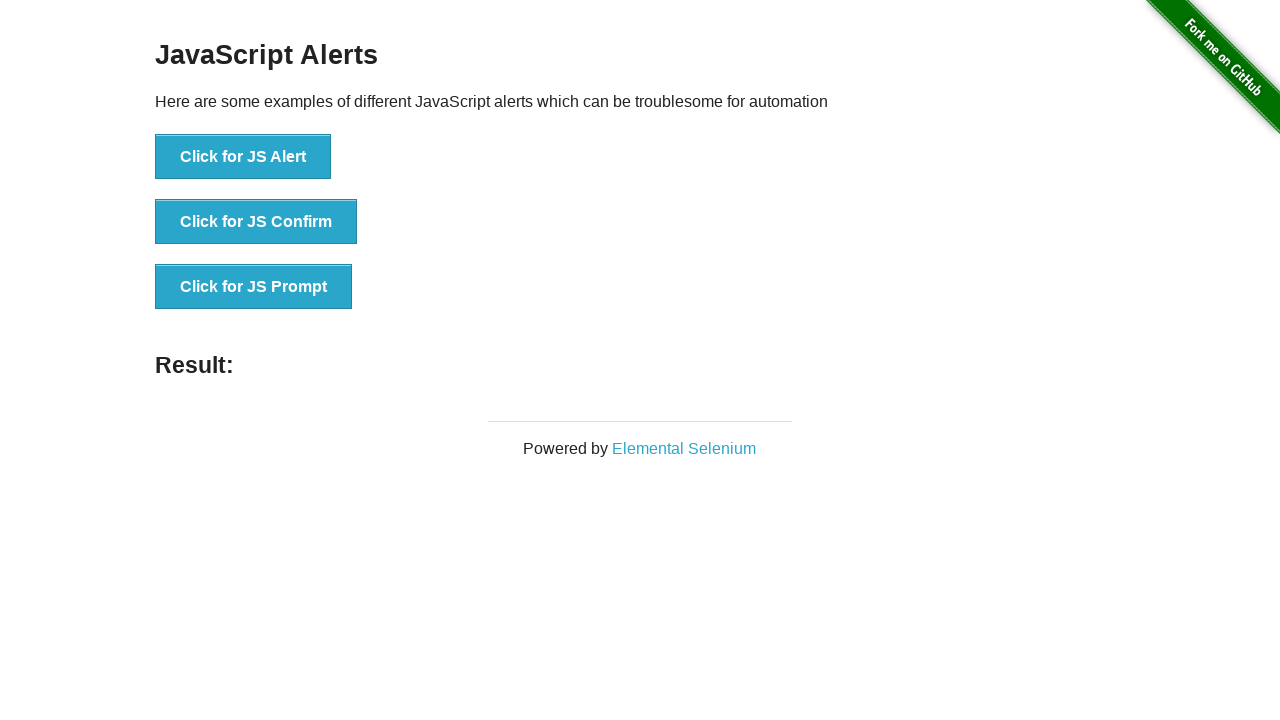

Set up dialog handler to automatically accept alerts
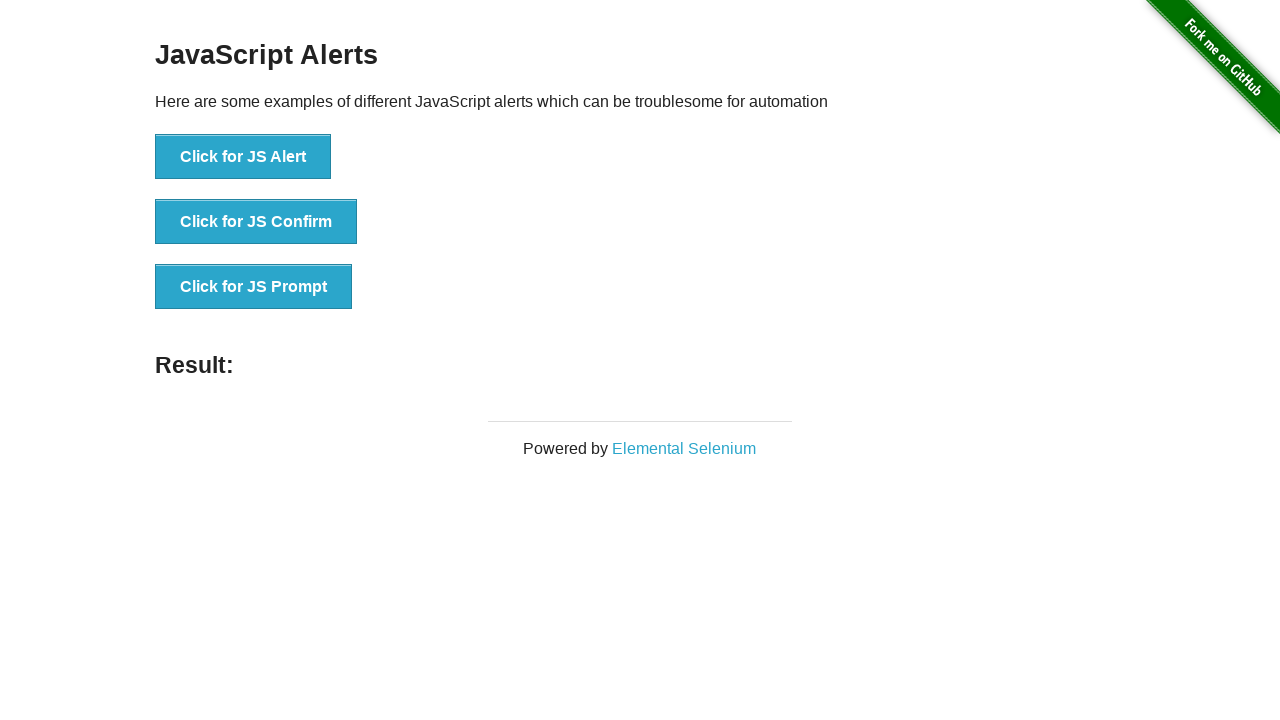

Clicked button to trigger JavaScript alert at (243, 157) on xpath=//button[normalize-space()='Click for JS Alert']
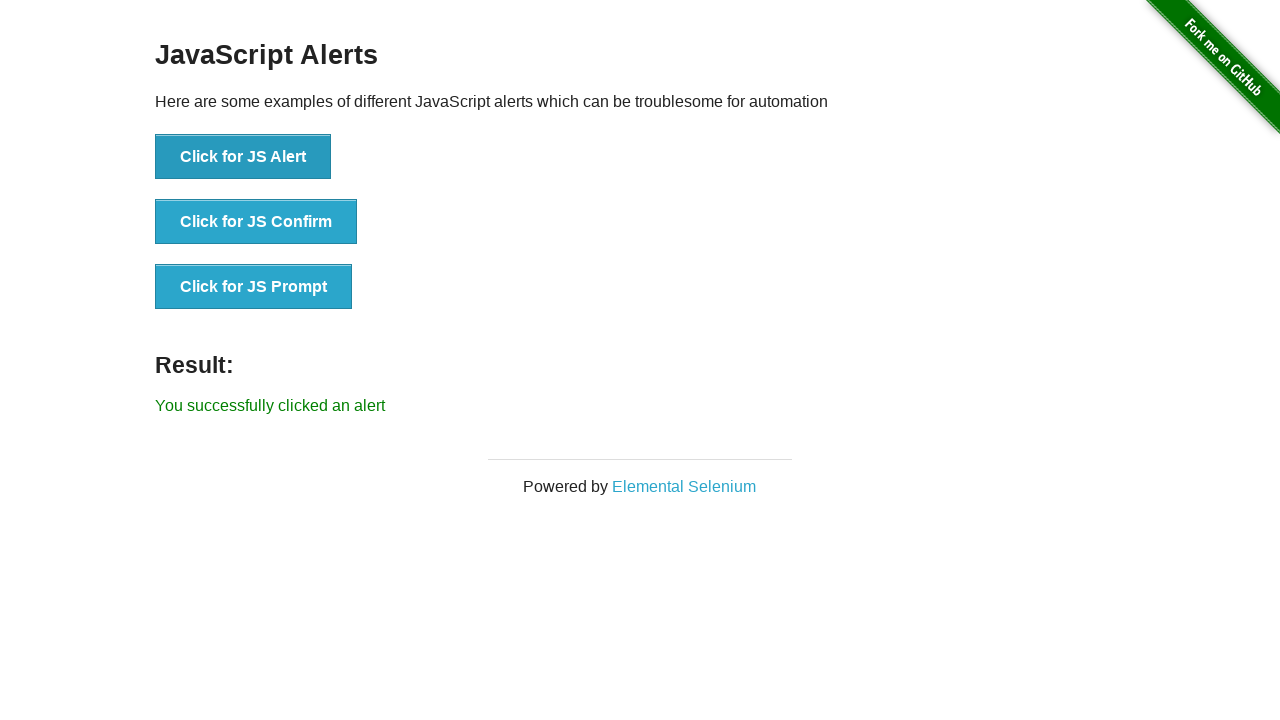

Waited for dialog to be handled
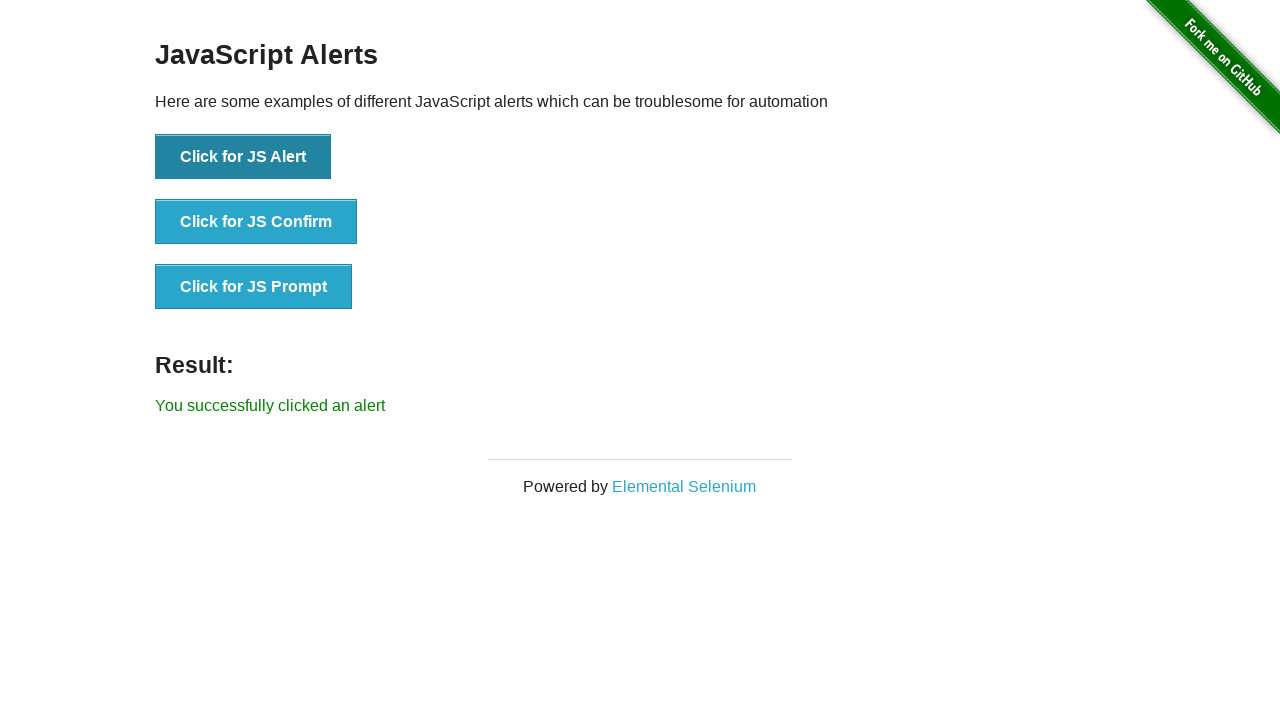

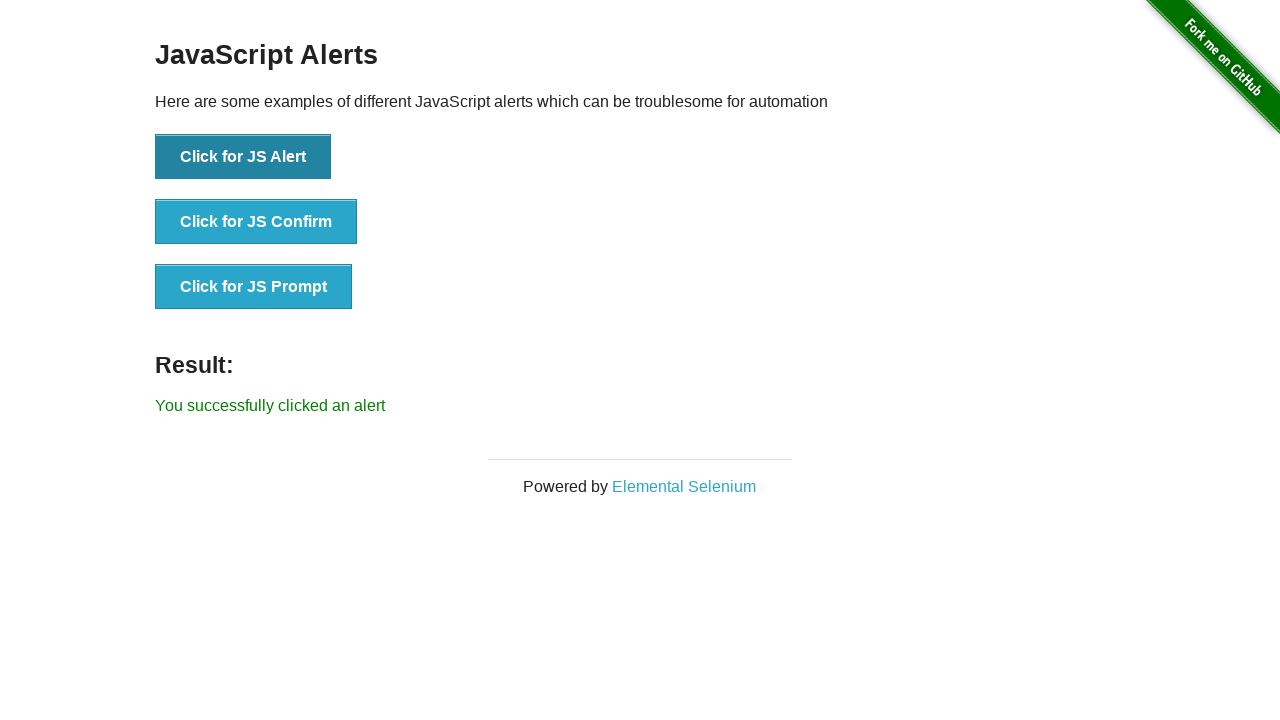